Tests a registration form by filling in required fields (first name, last name, email, phone, address) and submitting the form, then verifies successful registration message.

Starting URL: https://suninjuly.github.io/registration1.html

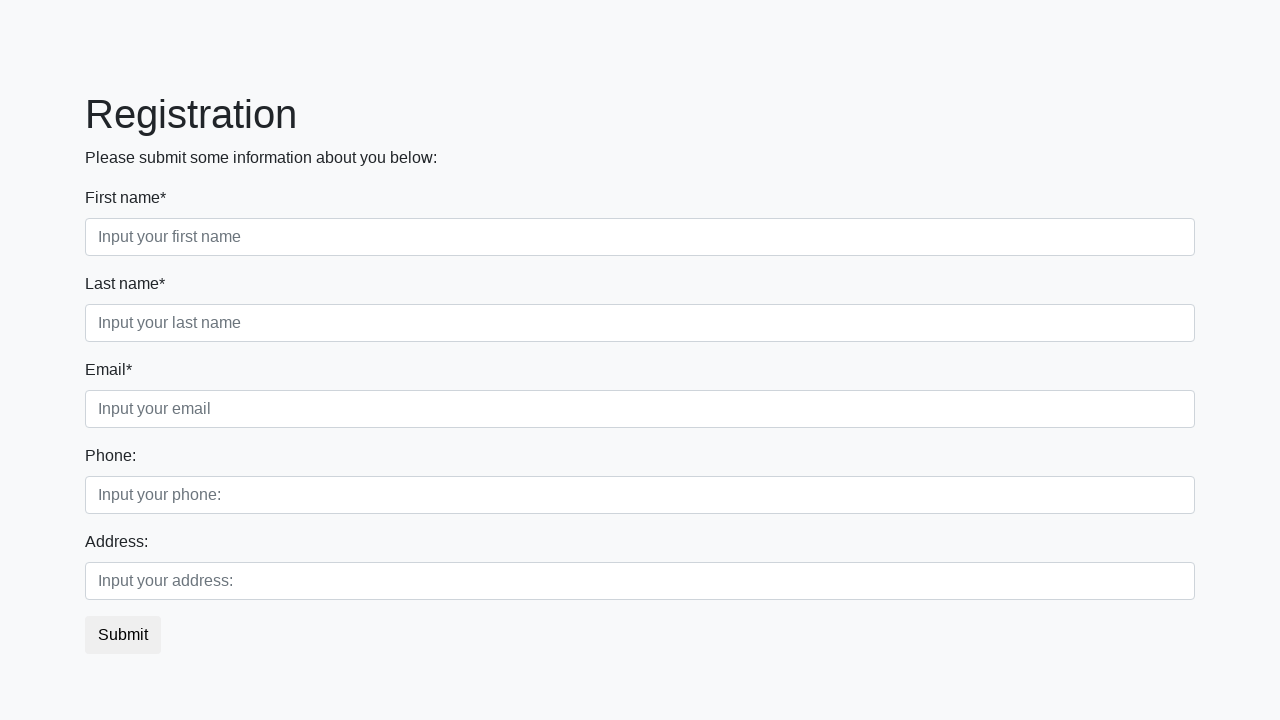

Filled first name field with 'Ivan' on input
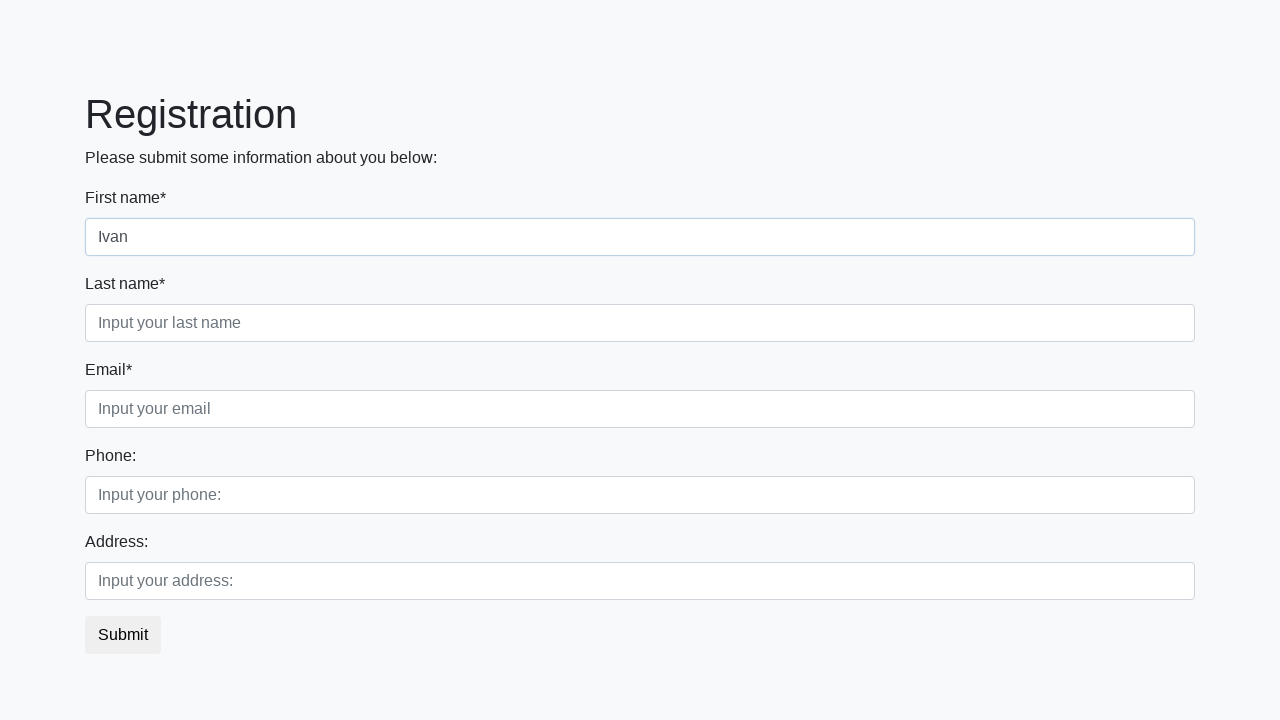

Filled last name field with 'Petrov' on input[placeholder='Input your last name']
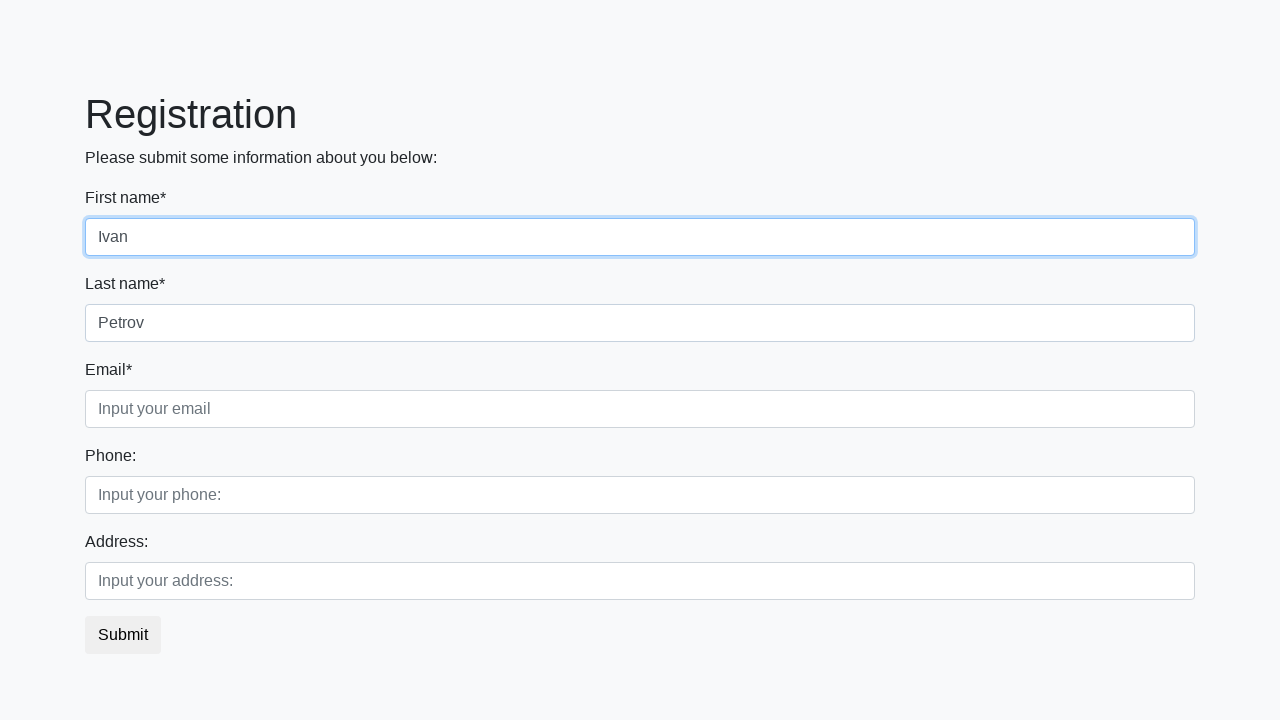

Filled email field with 'vlad@mail.ru' on .form-control.third
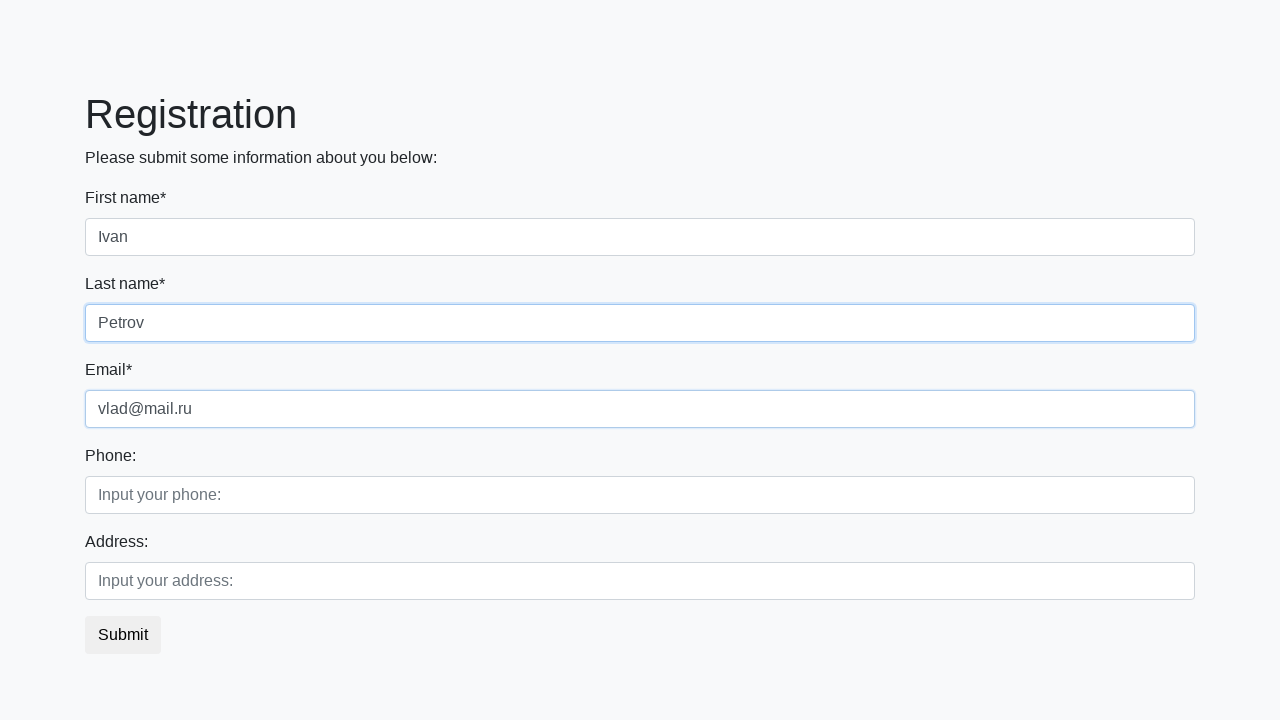

Filled phone number field with '8923232' on //html/body/div/form/div[2]/div[1]/input
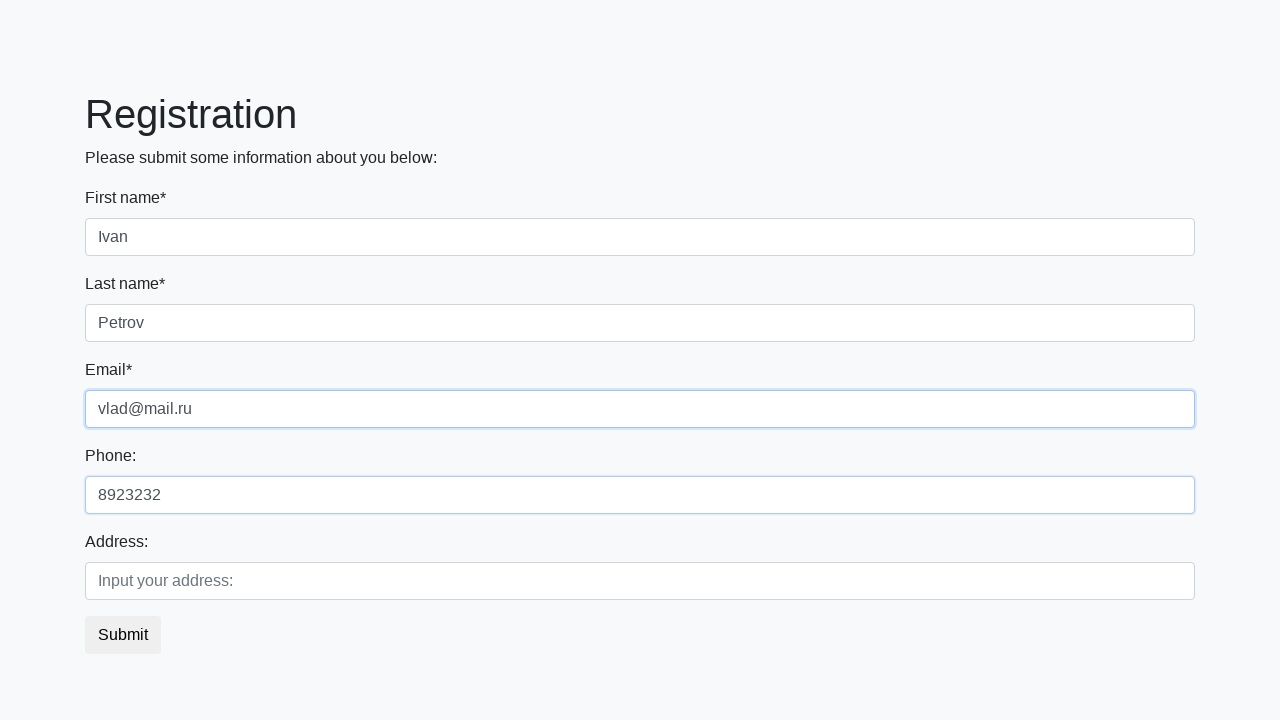

Filled address field with 'Mira 13' on input[placeholder='Input your address:']
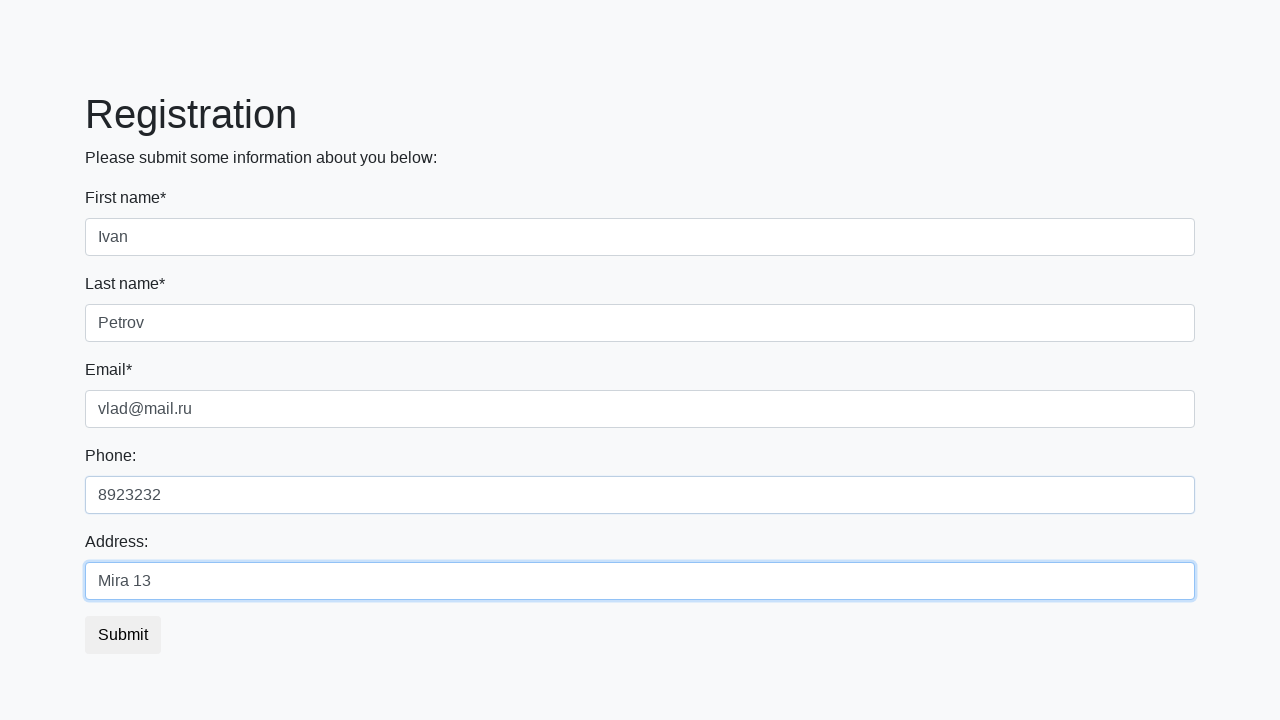

Clicked submit button to register at (123, 635) on button.btn
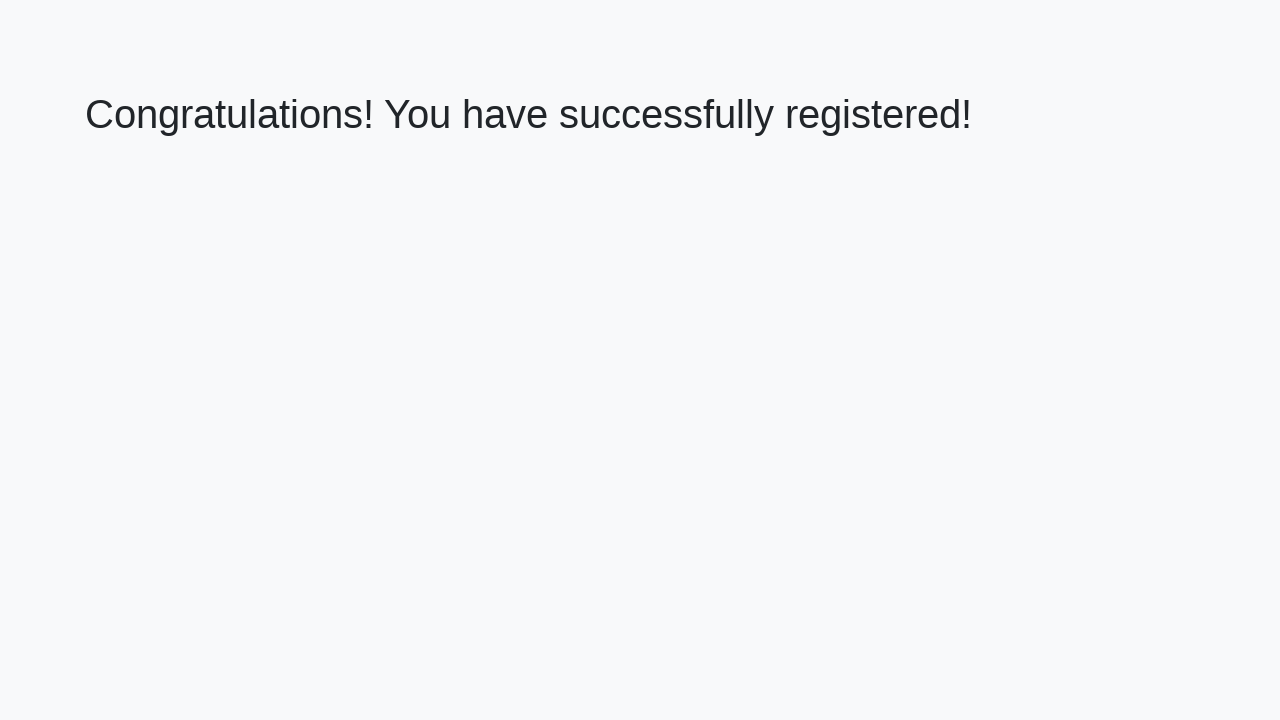

Success message loaded - registration completed
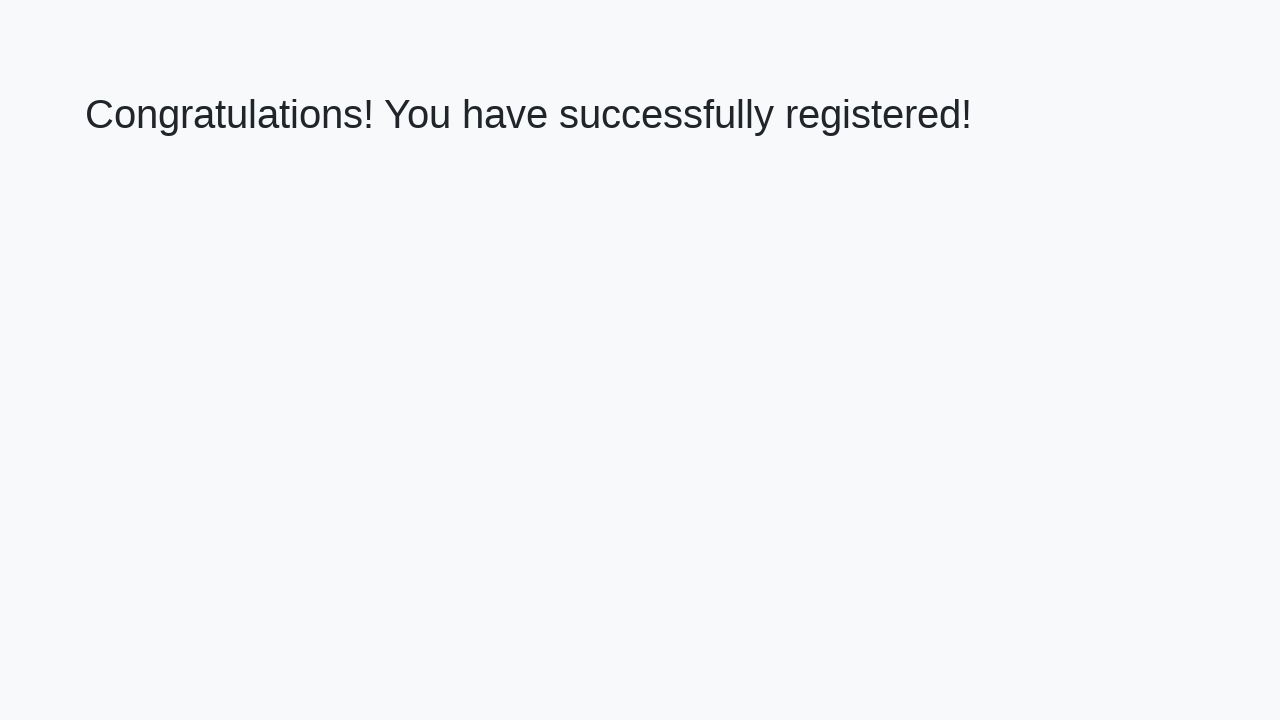

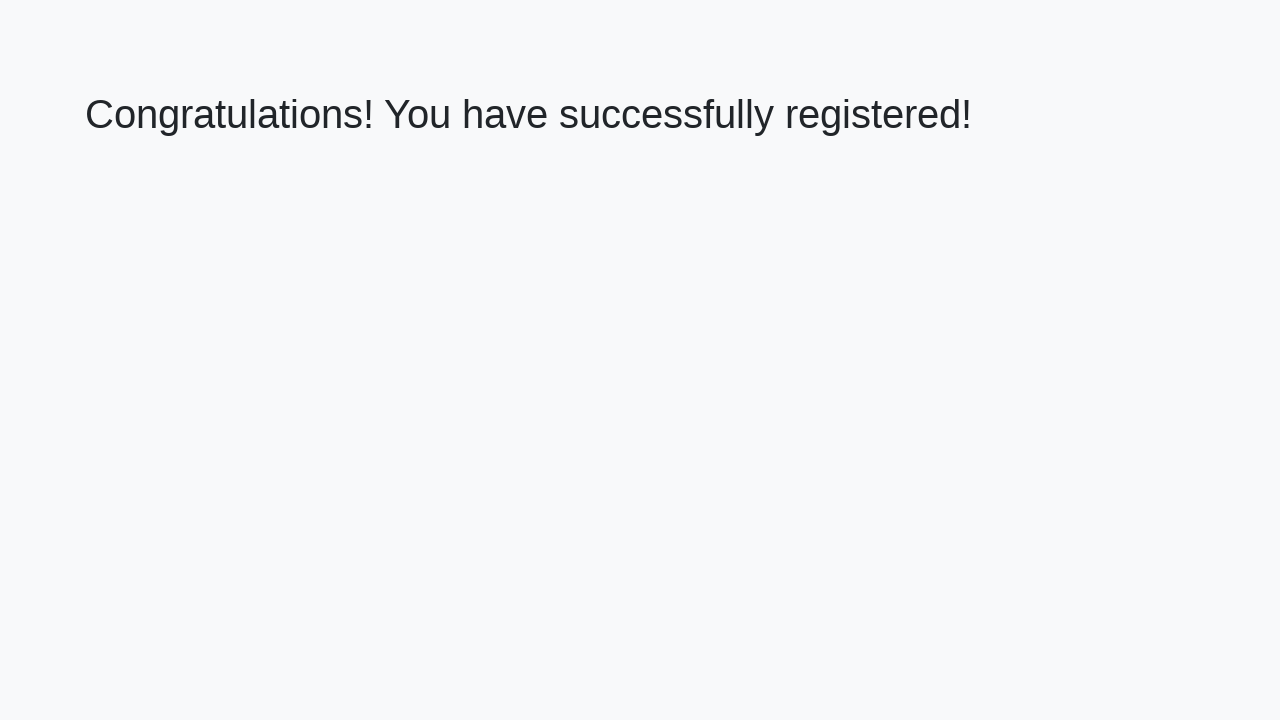